Tests e-commerce shopping cart functionality by adding products to cart, navigating through categories, placing an order and completing checkout with customer details.

Starting URL: https://www.demoblaze.com/index.html

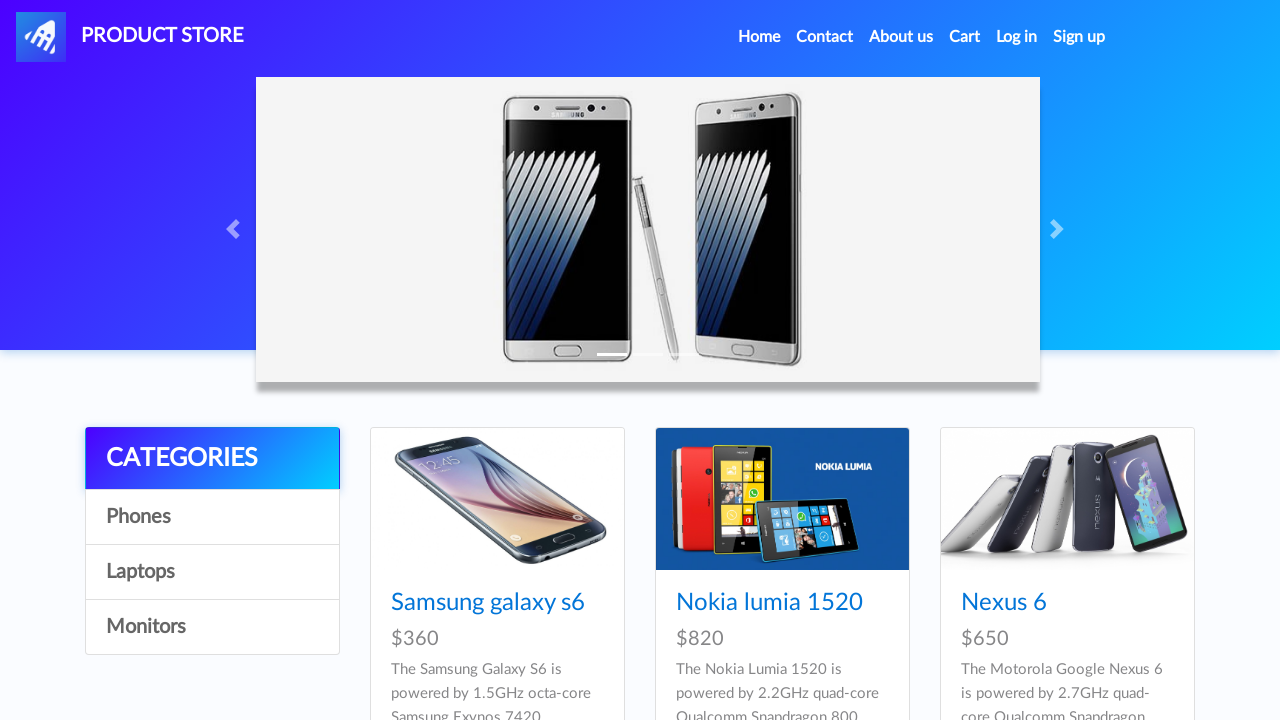

Clicked on Samsung Galaxy S7 product at (488, 361) on a:has-text('Samsung galaxy s7')
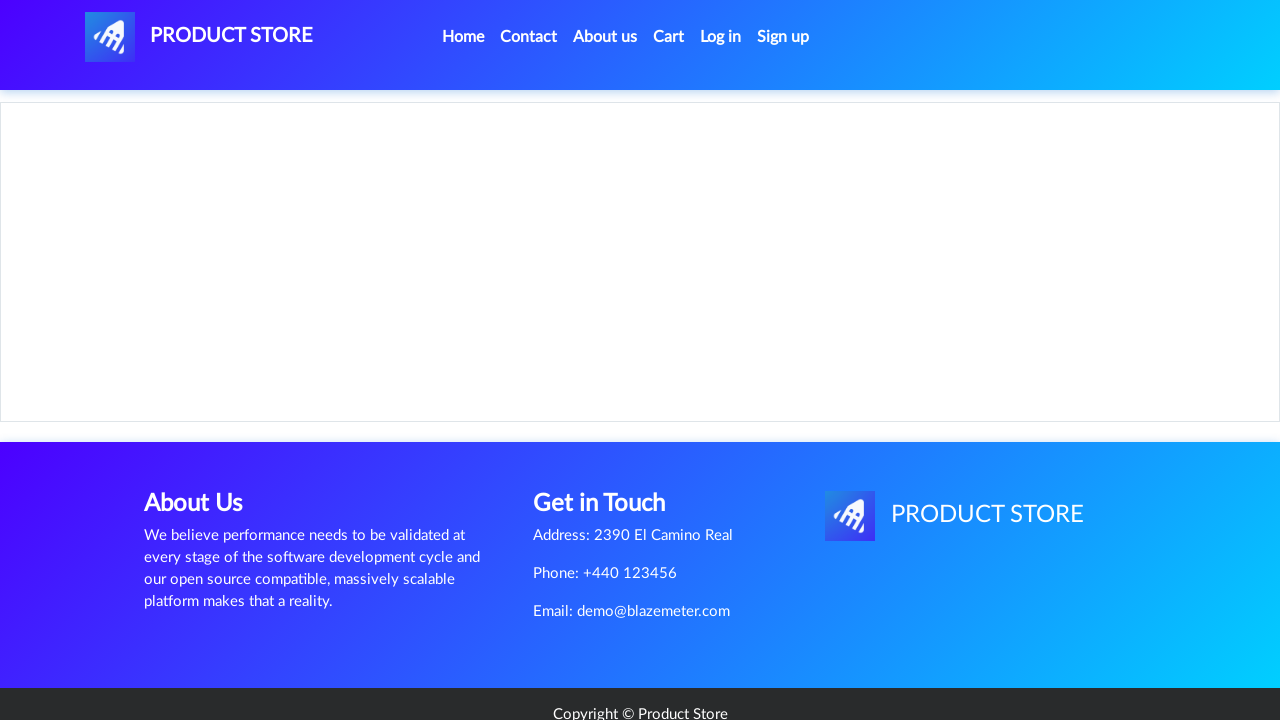

Product page loaded with Add to cart button visible
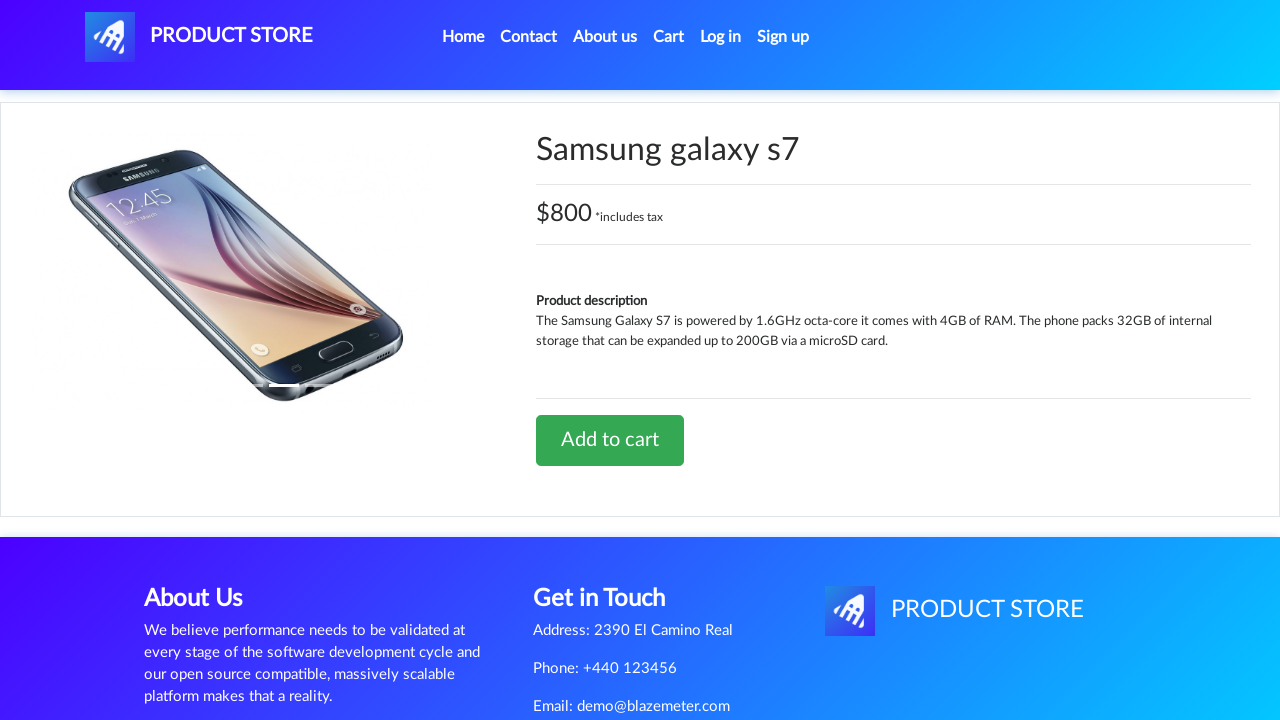

Clicked Add to cart button for Samsung Galaxy S7 at (610, 440) on a:has-text('Add to cart')
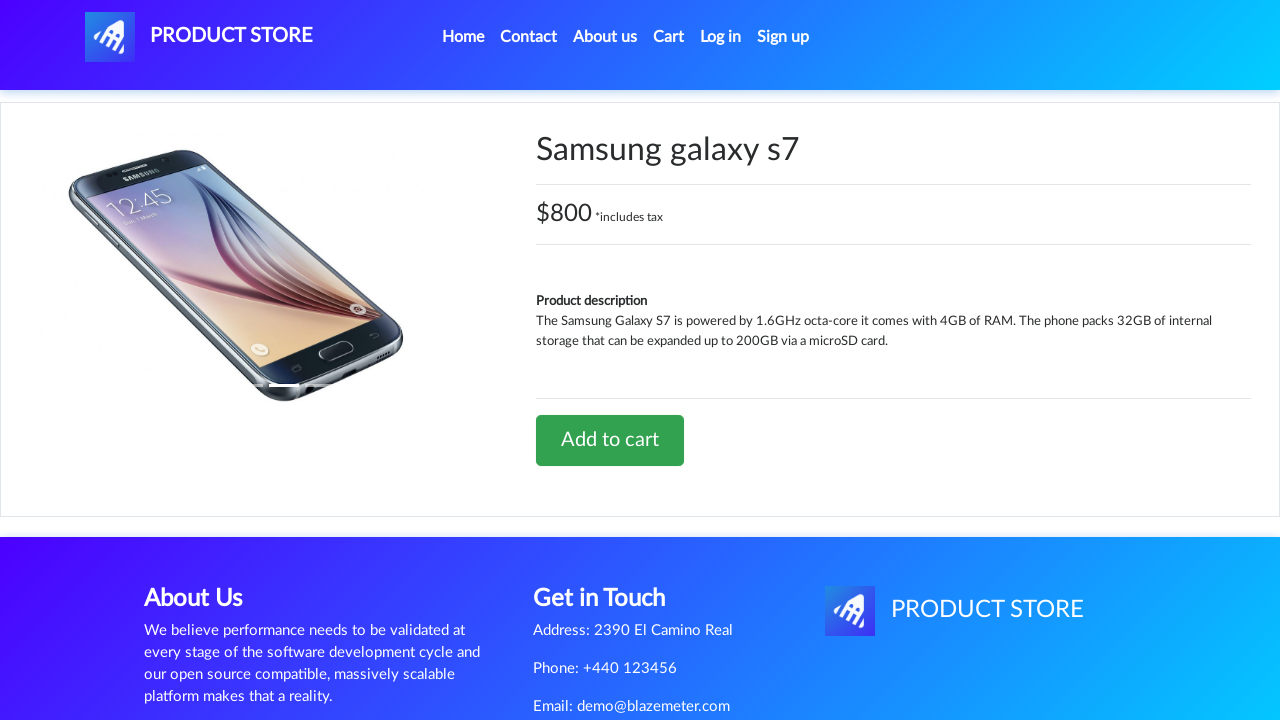

Alert dialog accepted - Samsung Galaxy S7 added to cart
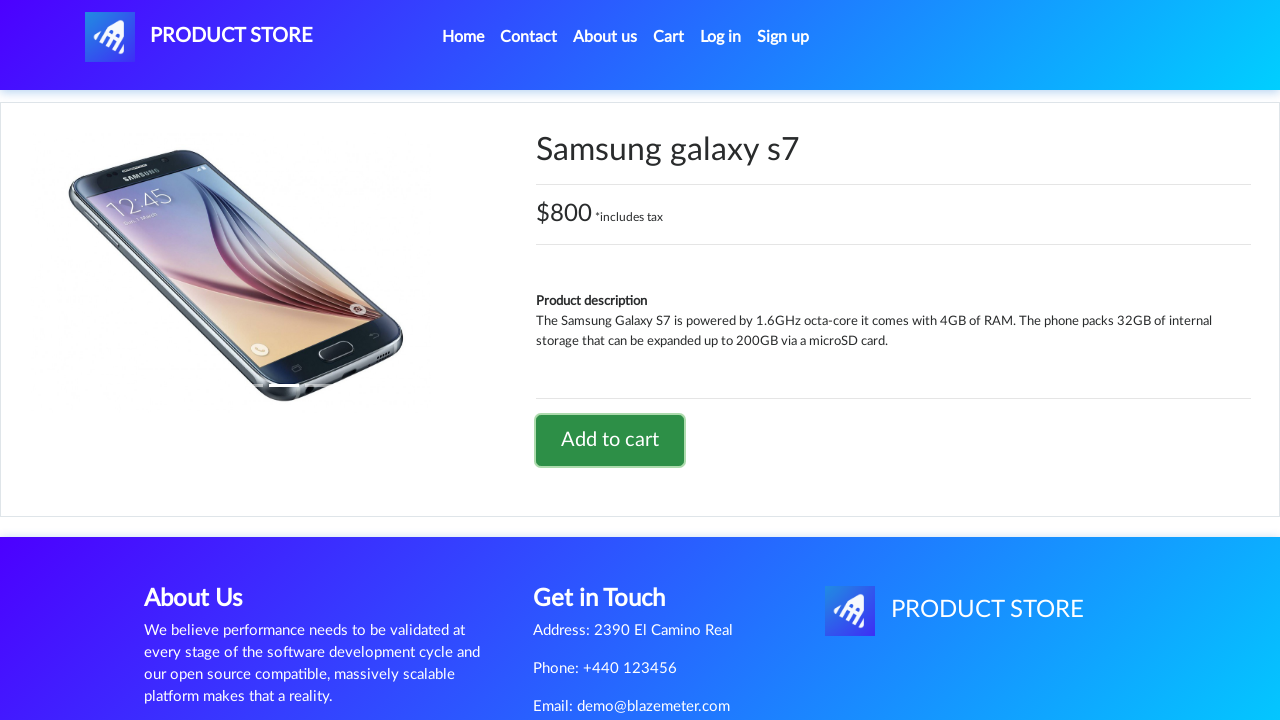

Navigated back to home page at (463, 37) on li.nav-item.active a.nav-link
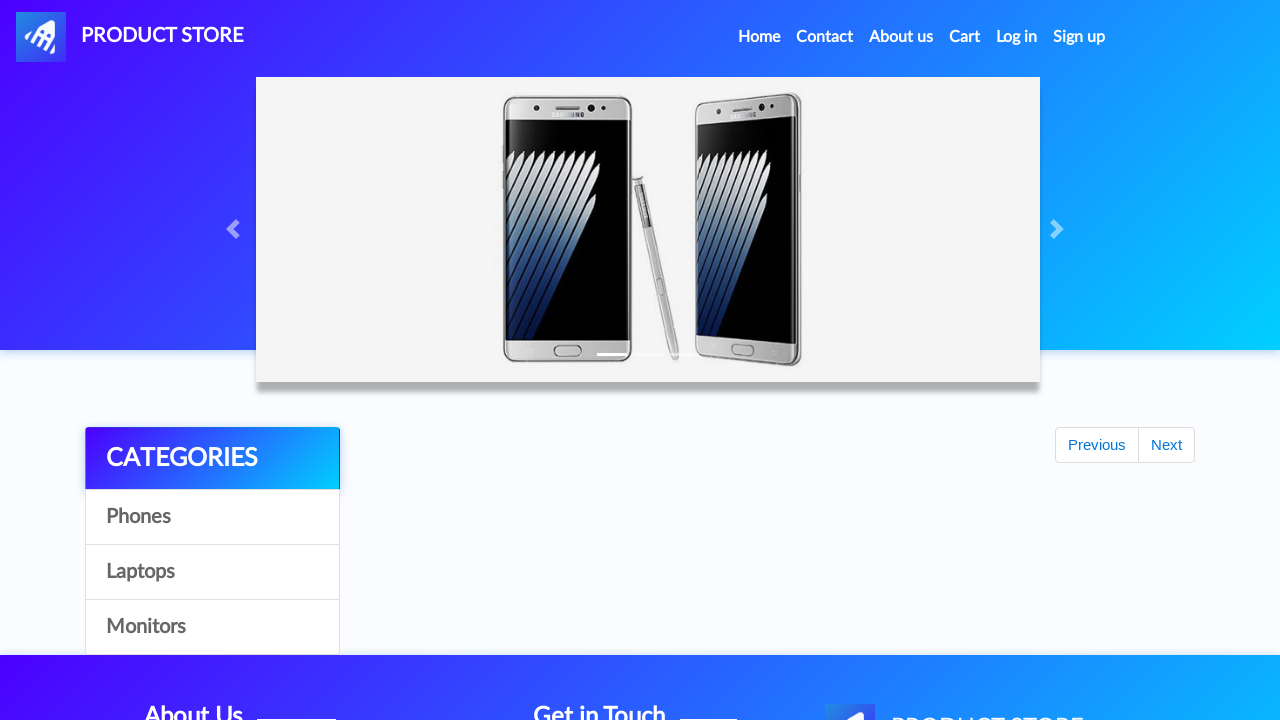

Home page fully loaded
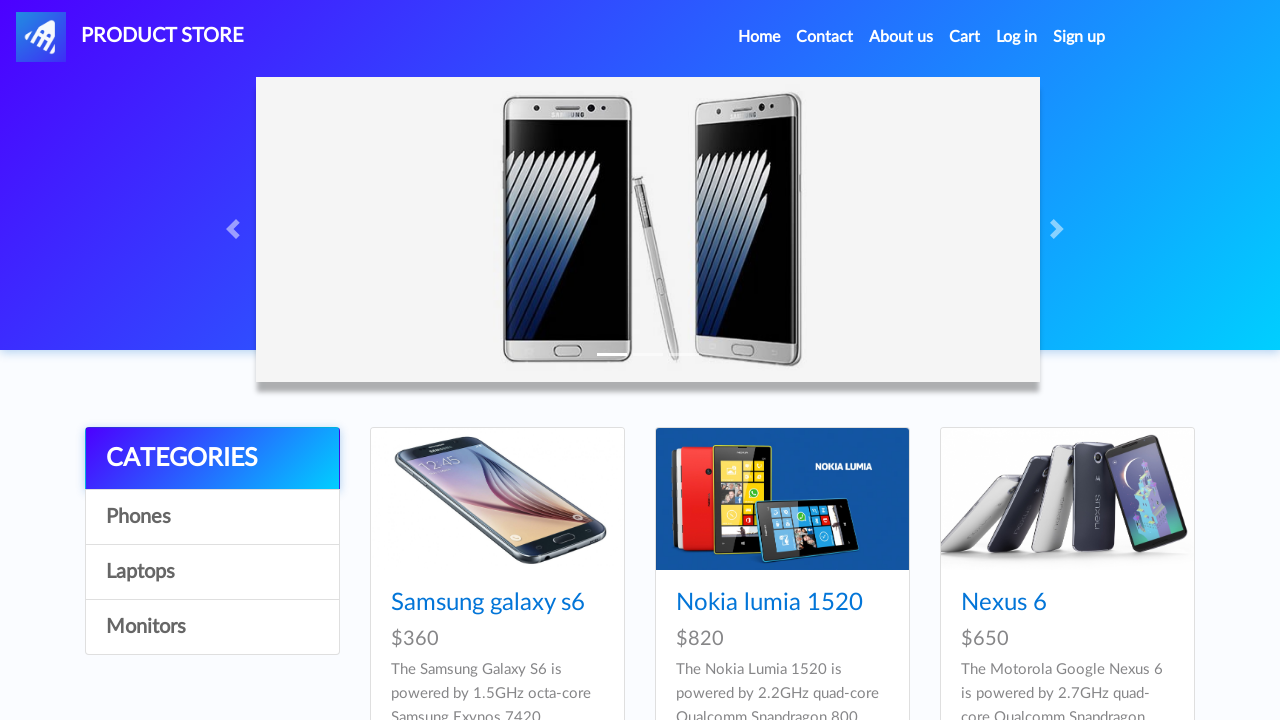

Clicked on Laptops category at (212, 572) on a:has-text('Laptops')
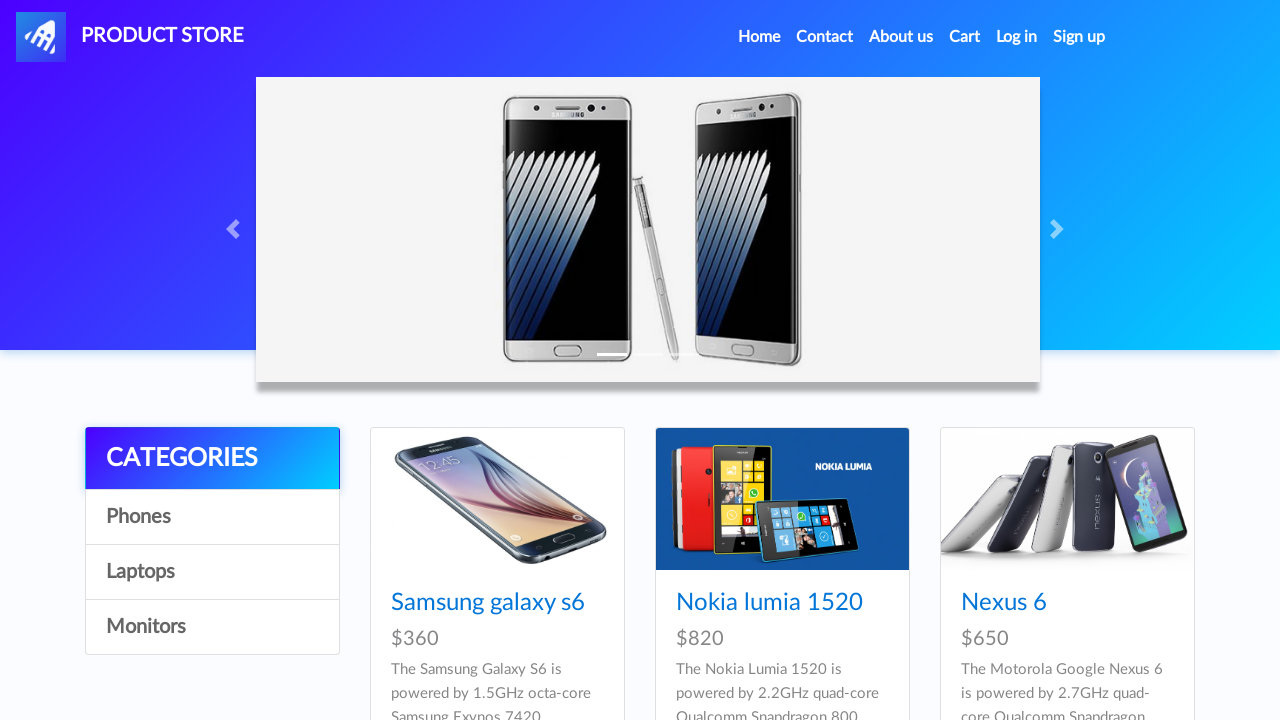

Laptops category products loaded
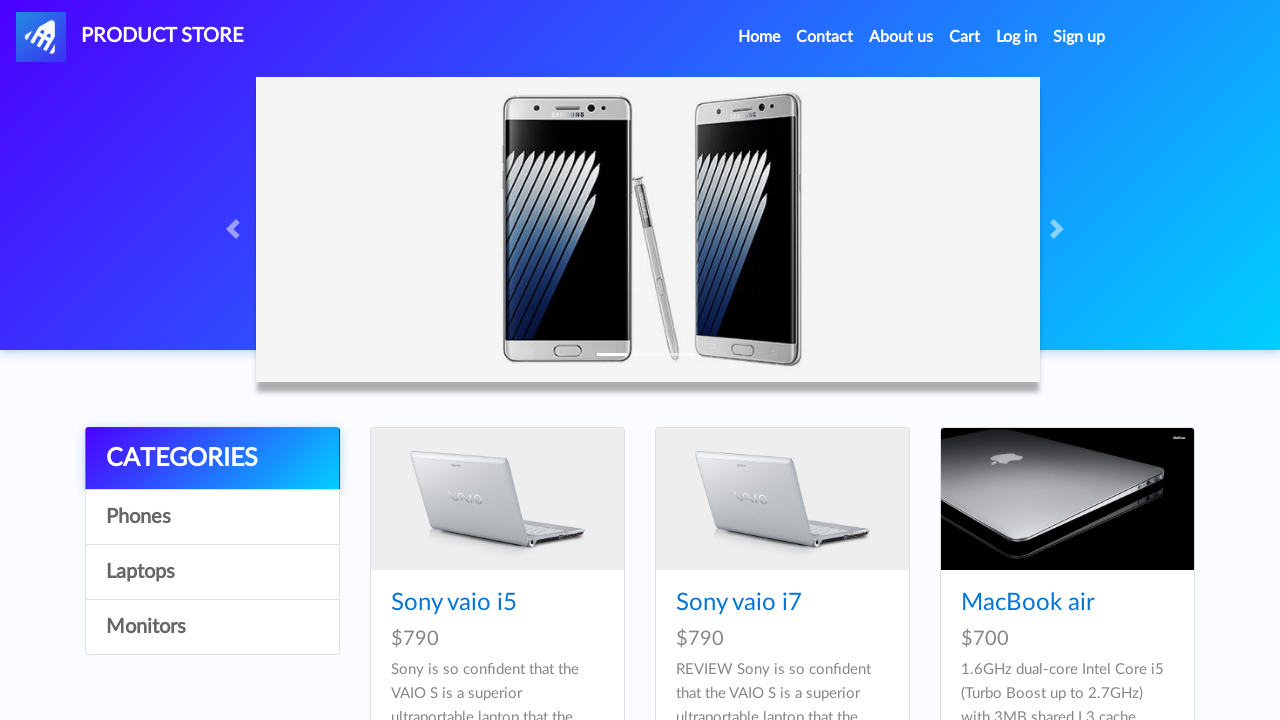

Clicked on MacBook Pro product at (1033, 361) on a:has-text('MacBook Pro')
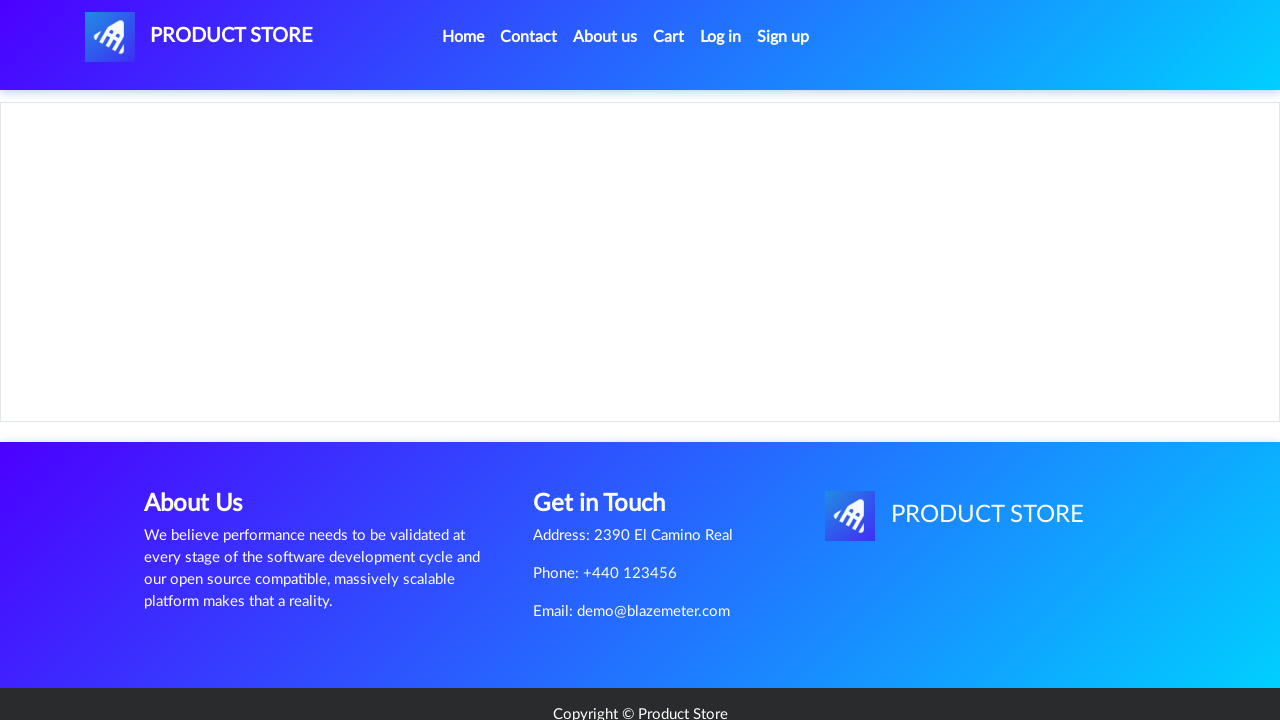

MacBook Pro product page loaded with Add to cart button visible
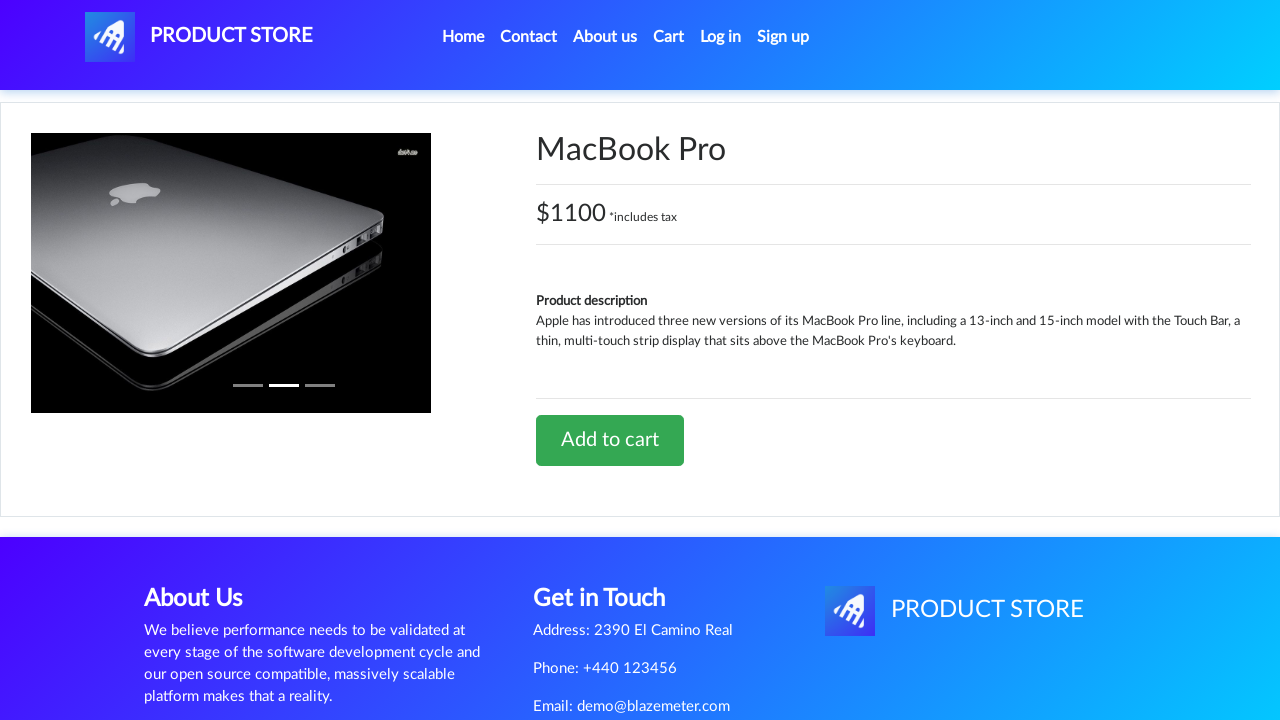

Clicked Add to cart button for MacBook Pro at (610, 440) on a:has-text('Add to cart')
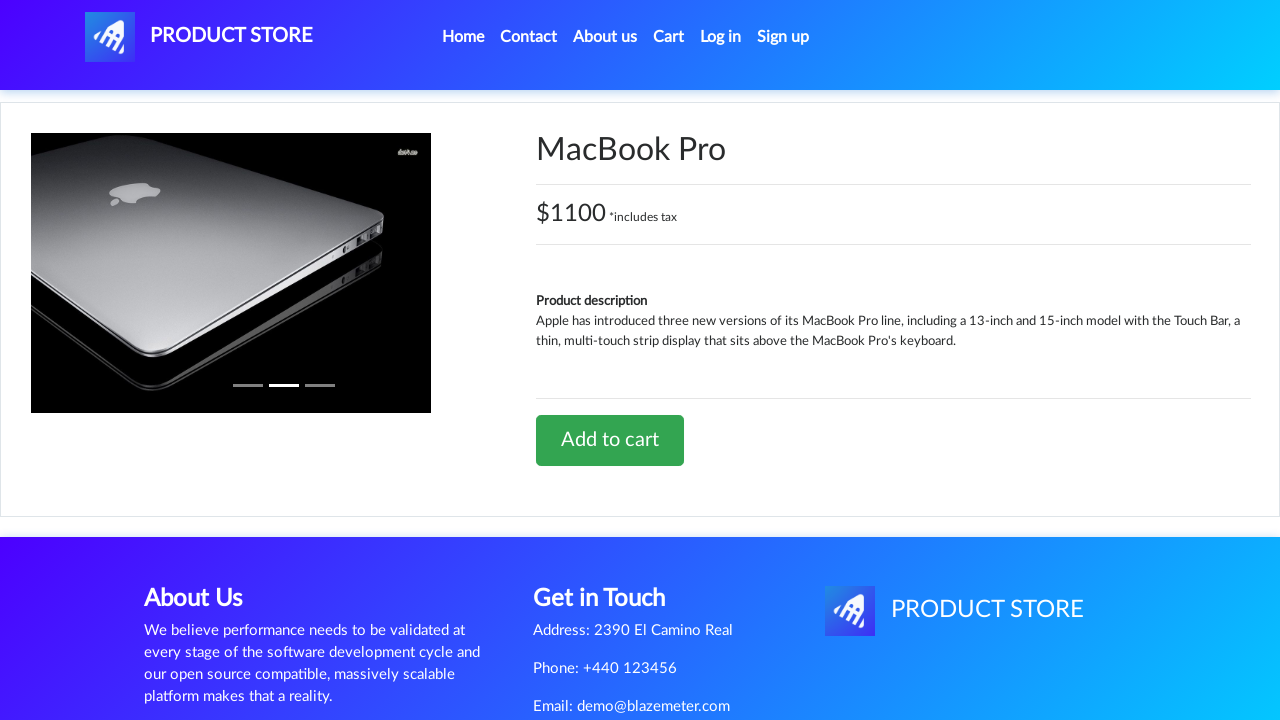

Alert dialog accepted - MacBook Pro added to cart
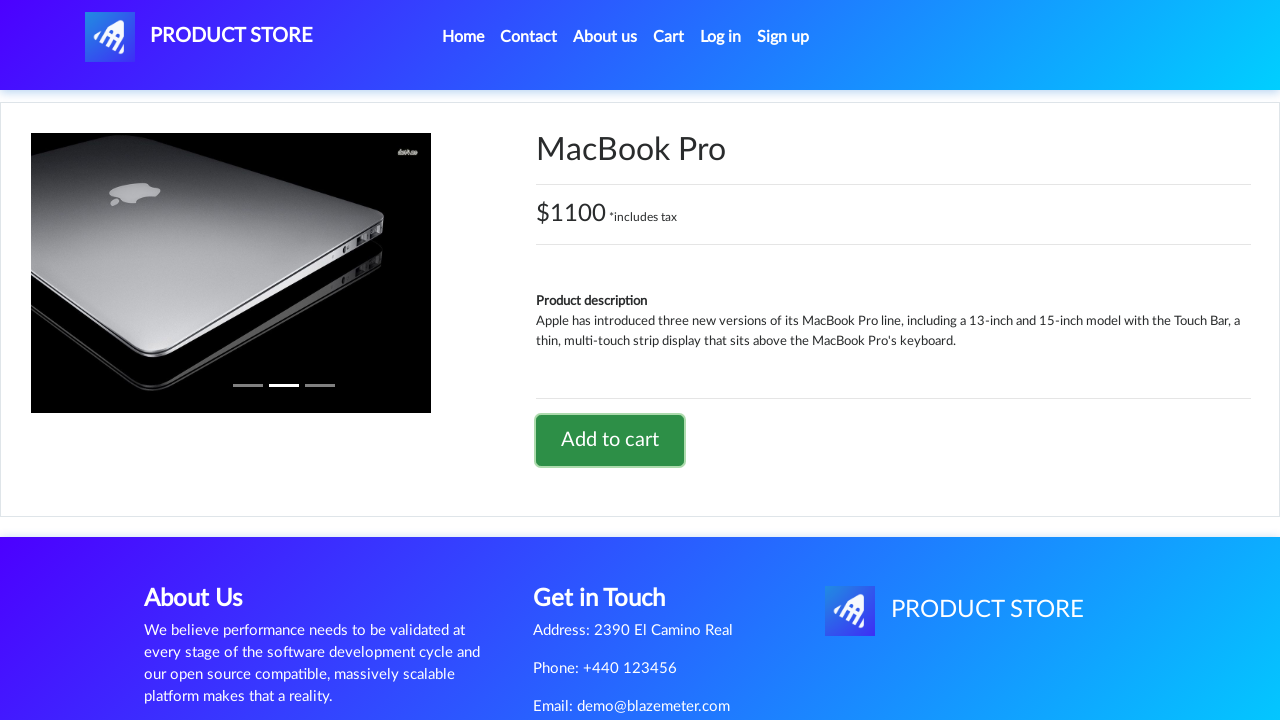

Navigated to shopping cart at (669, 37) on #cartur
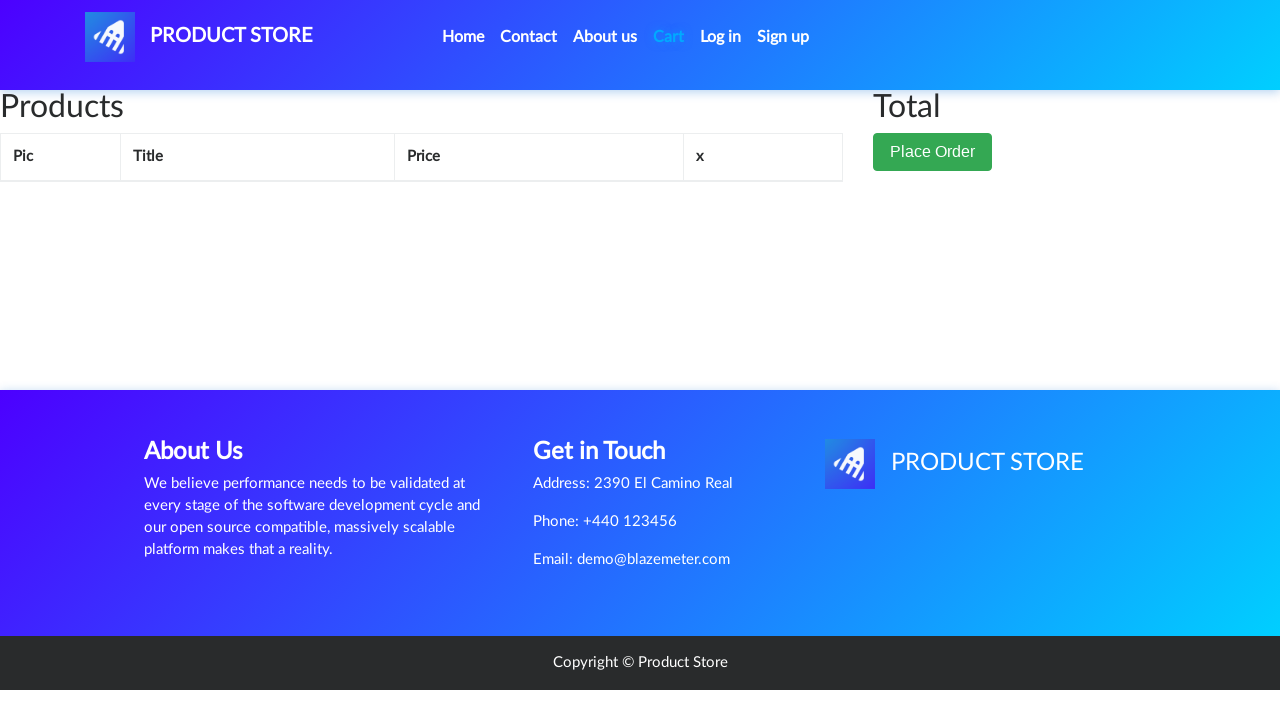

Shopping cart loaded with both products displayed
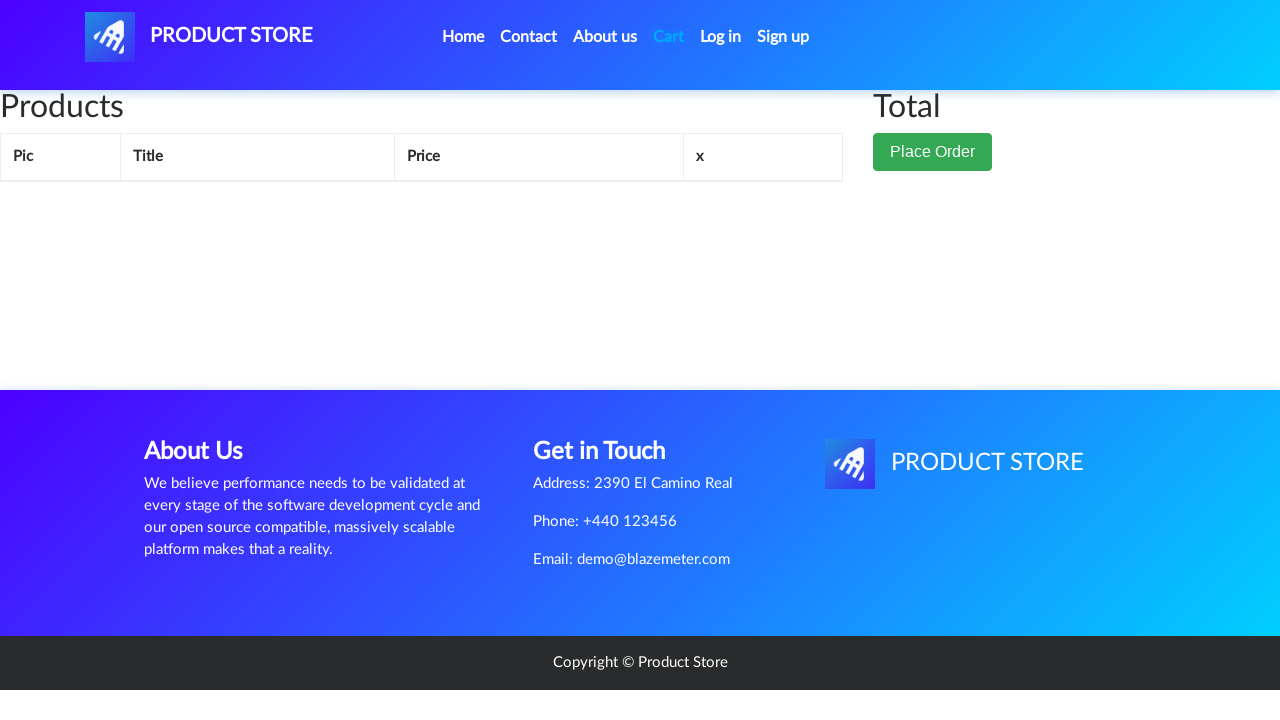

Clicked Place Order button at (933, 191) on button:has-text('Place Order')
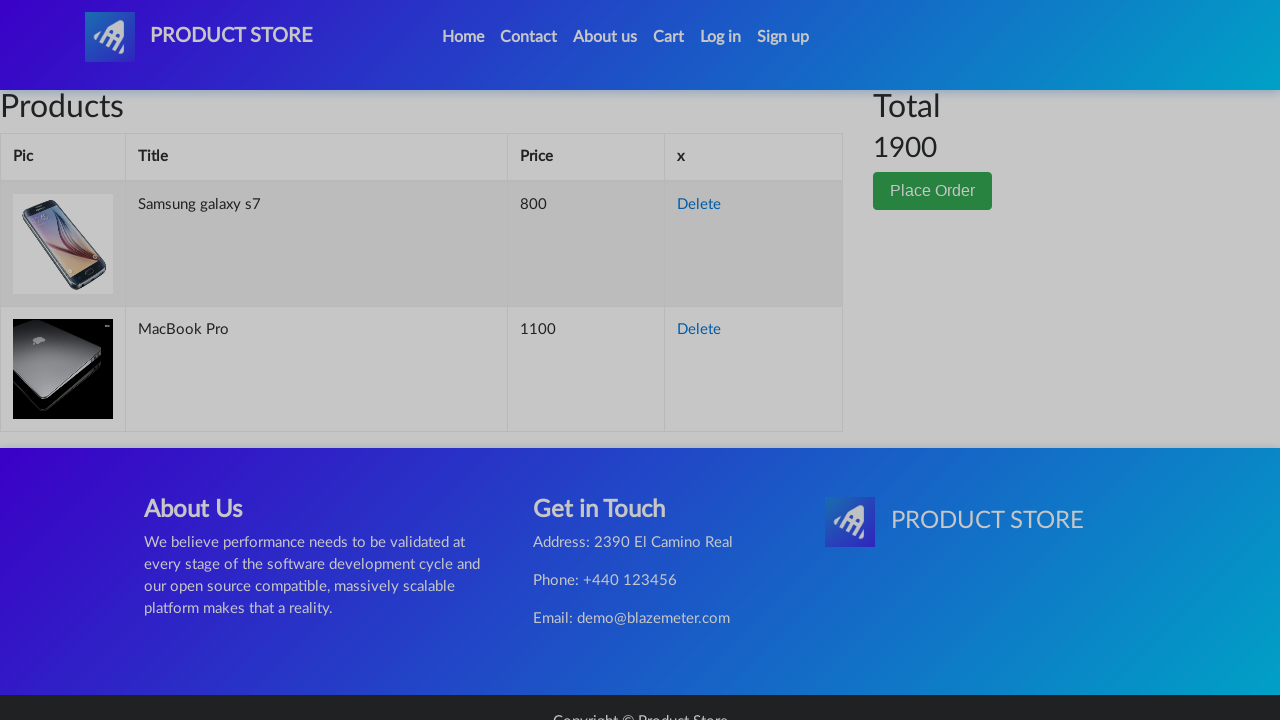

Order form modal loaded
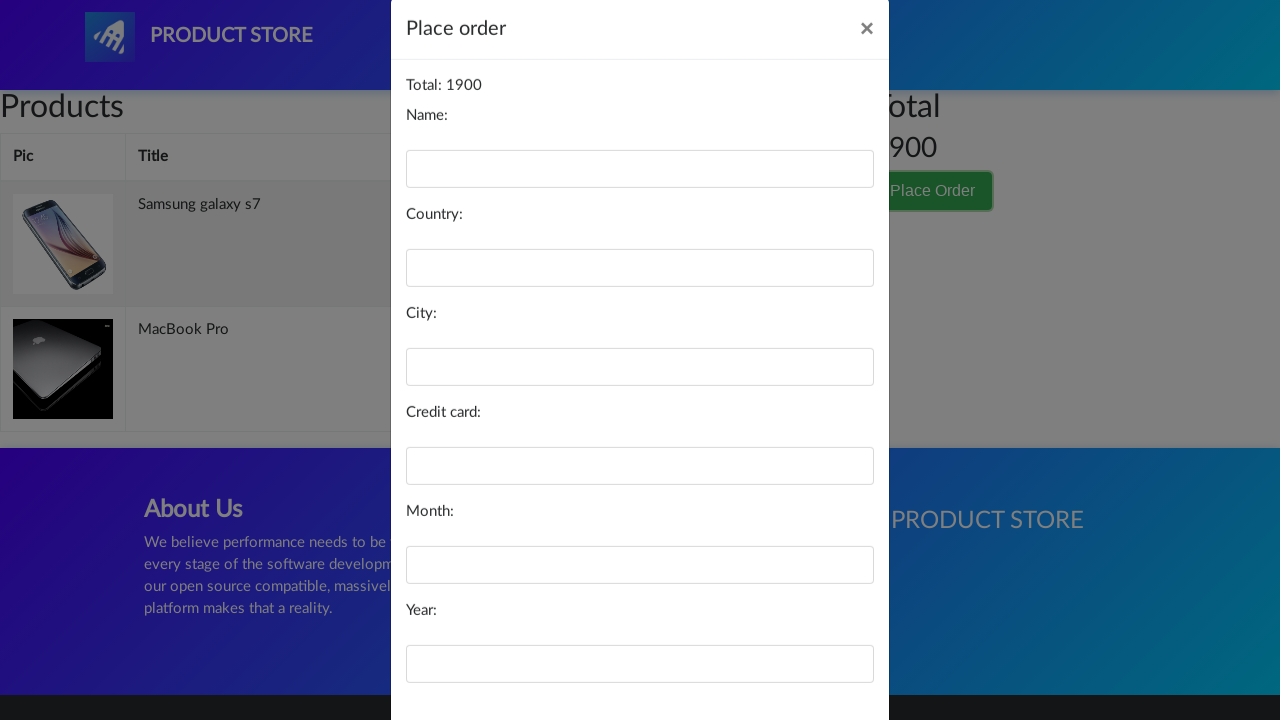

Filled customer name field with 'Jennifer' on #name
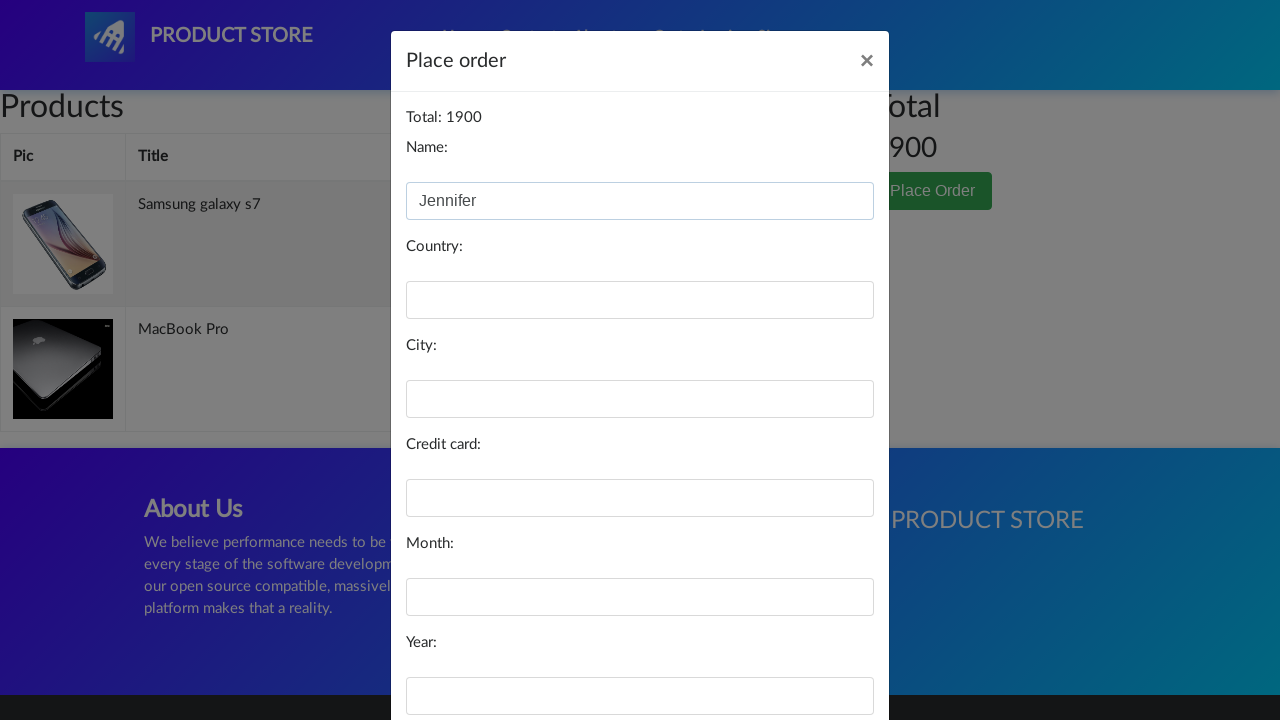

Filled country field with 'Canada' on #country
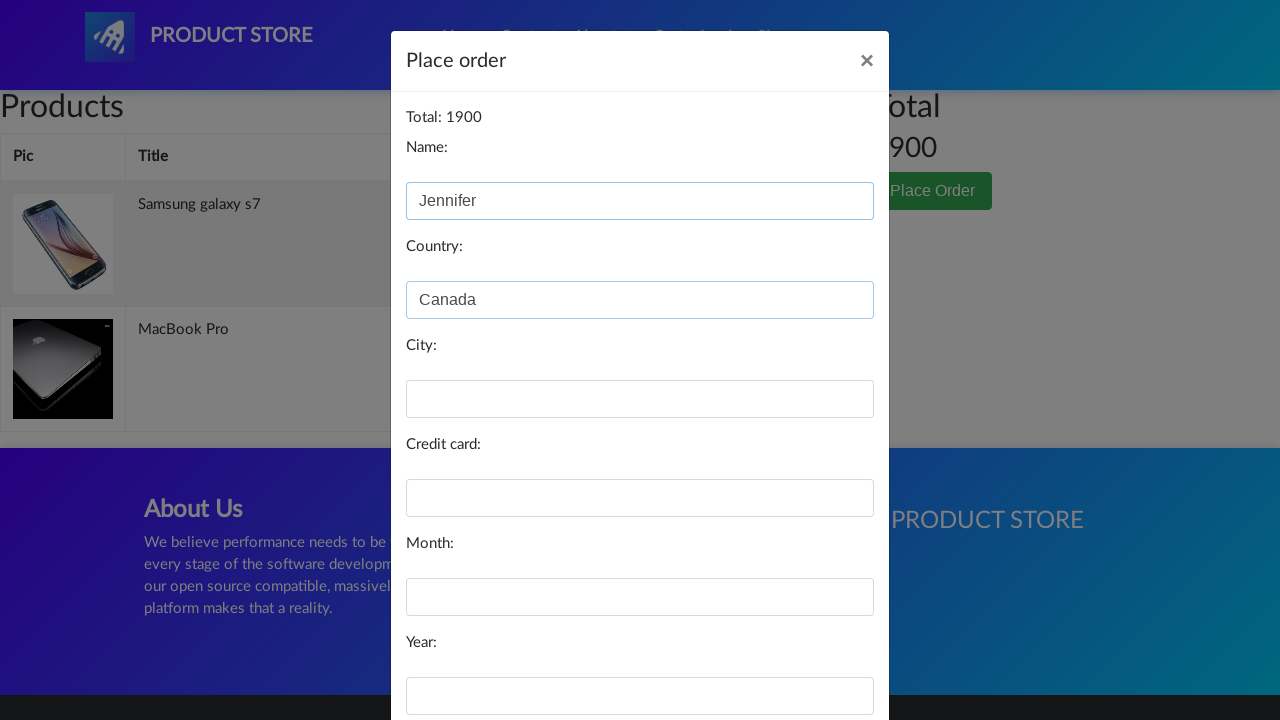

Filled city field with 'Toronto' on #city
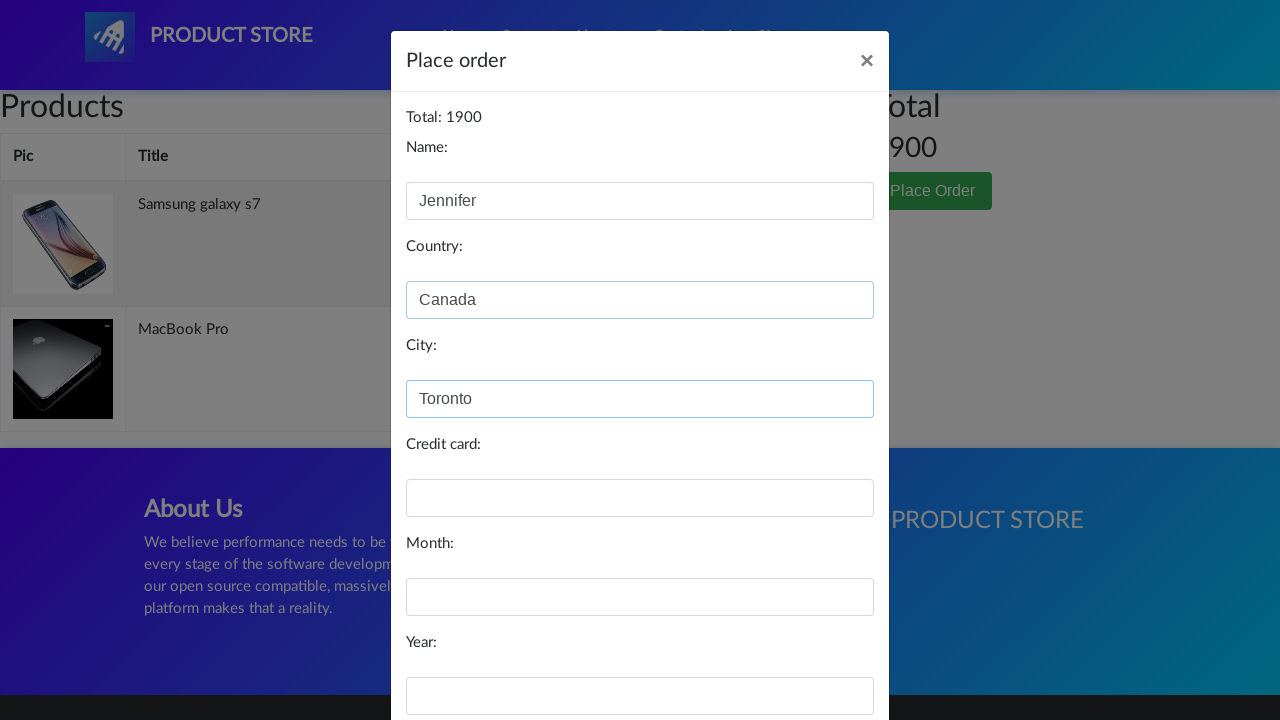

Filled credit card field with card number on #card
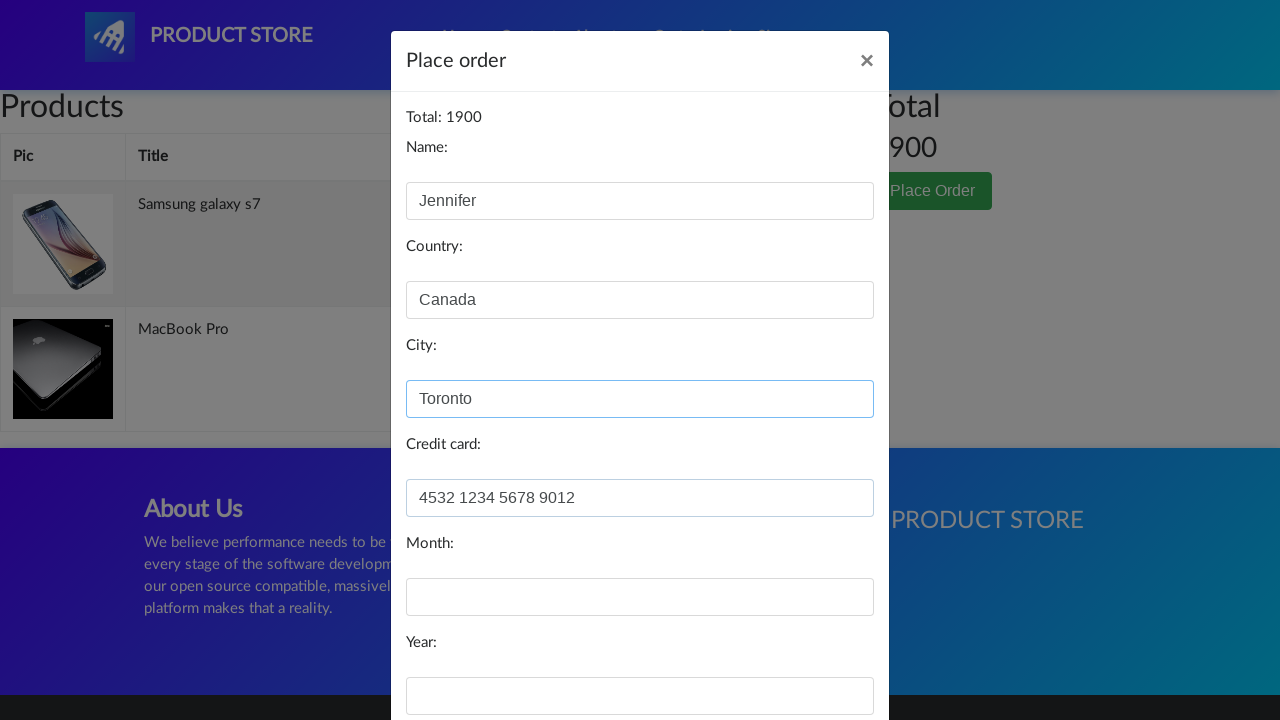

Filled month field with 'October' on #month
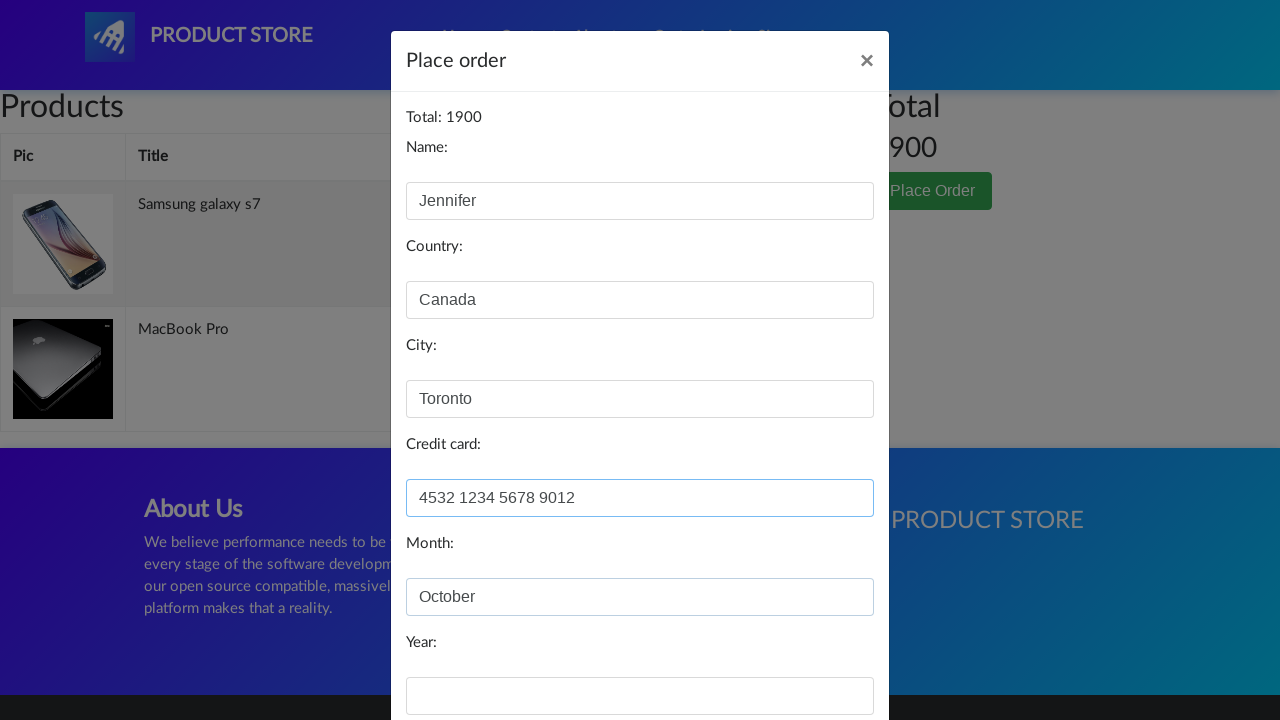

Filled year field with '2026' on #year
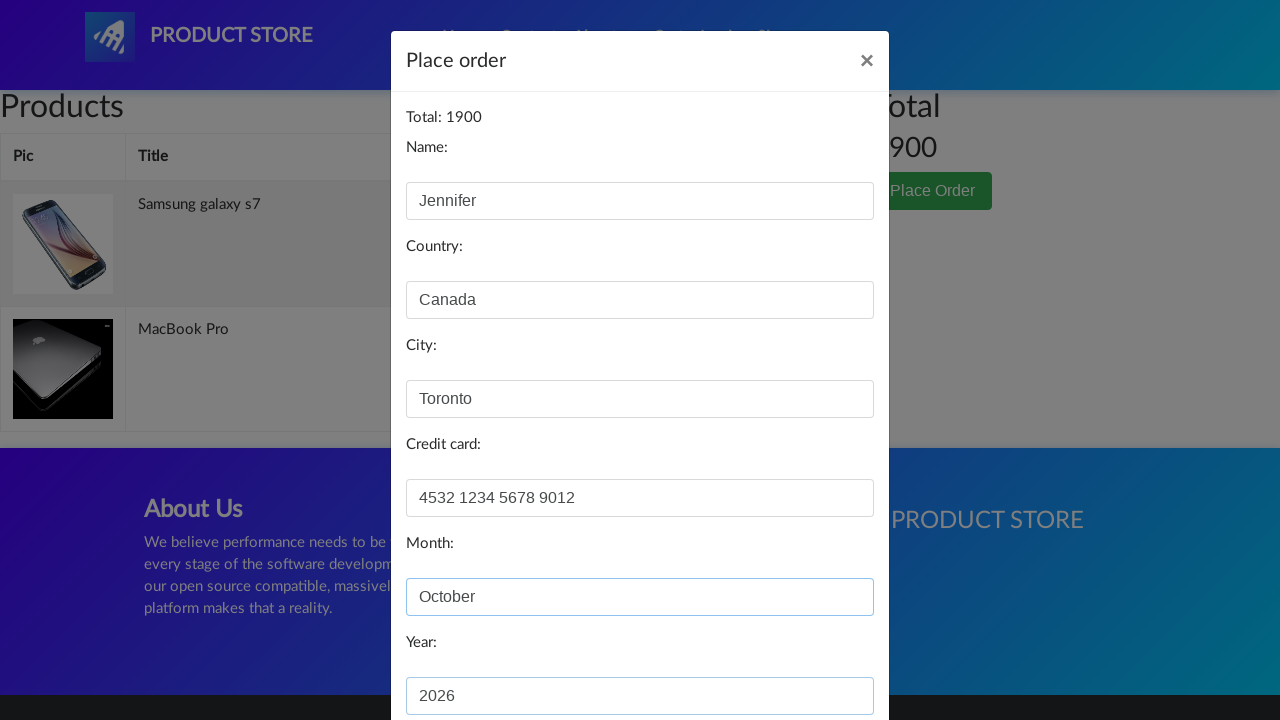

Clicked Purchase button to complete checkout at (823, 655) on button:has-text('Purchase')
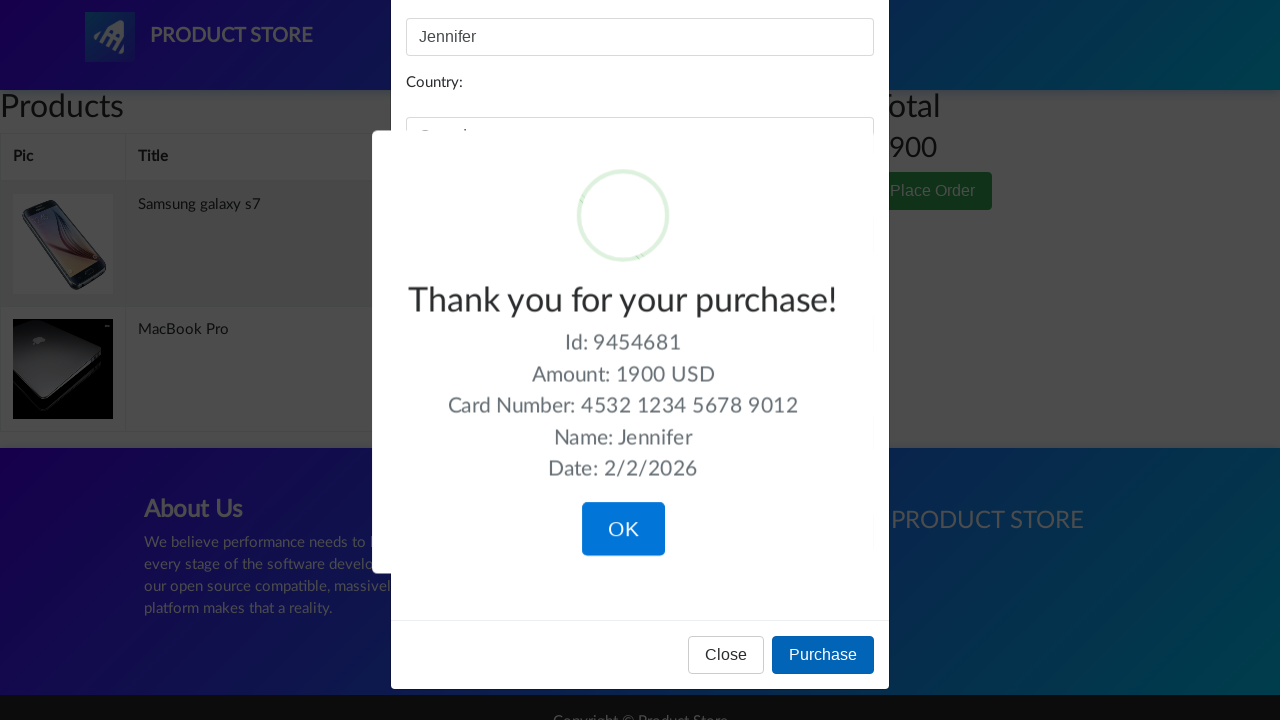

Order confirmation message displayed
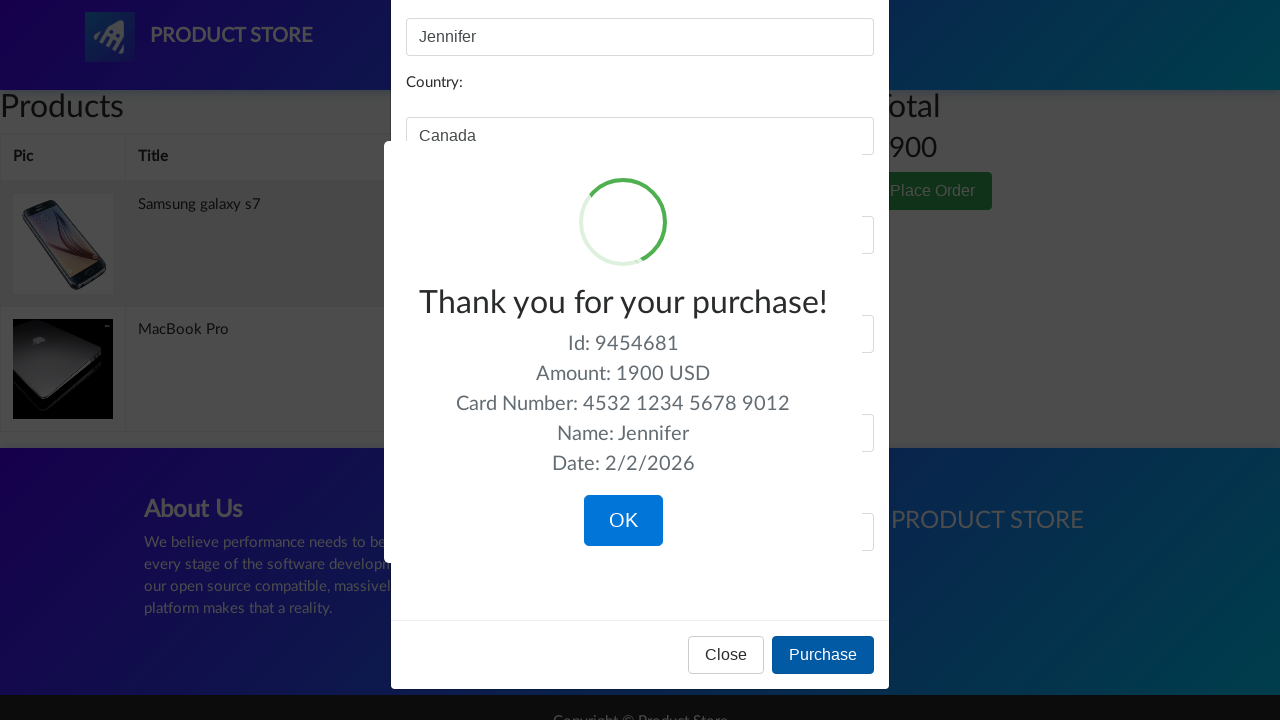

Clicked OK button to confirm order completion at (623, 521) on button:has-text('OK')
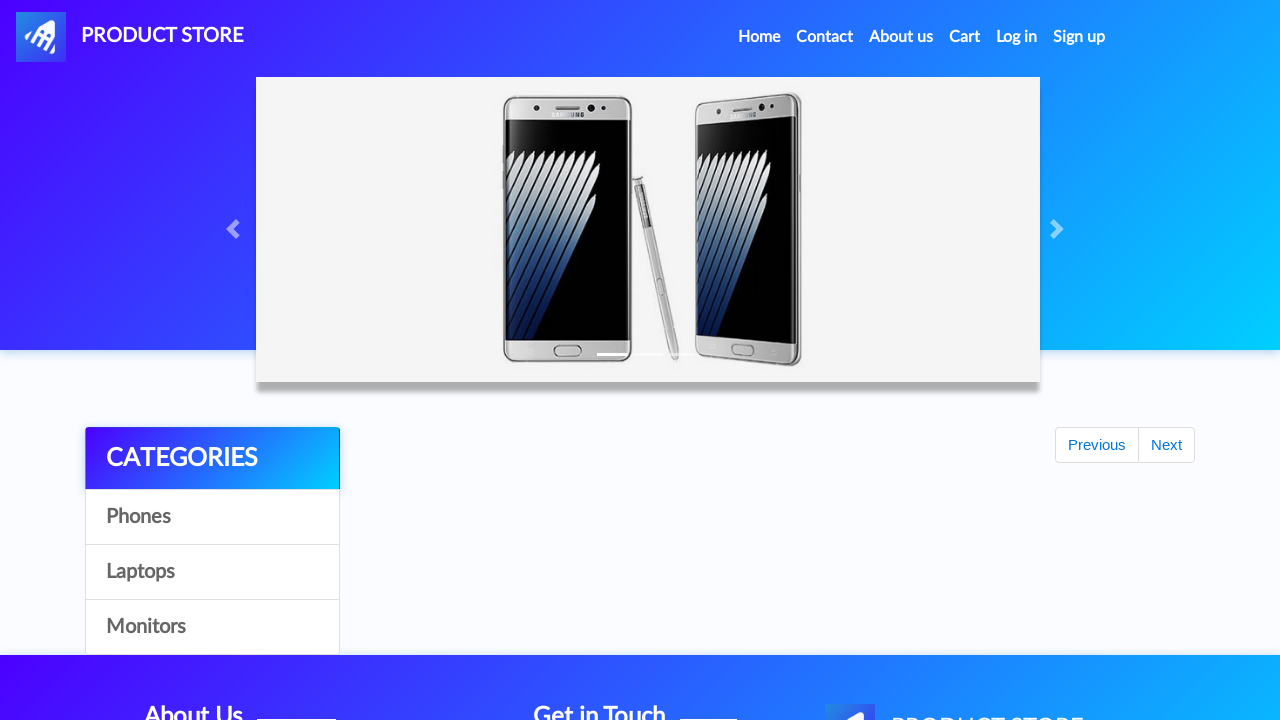

Order process completed successfully
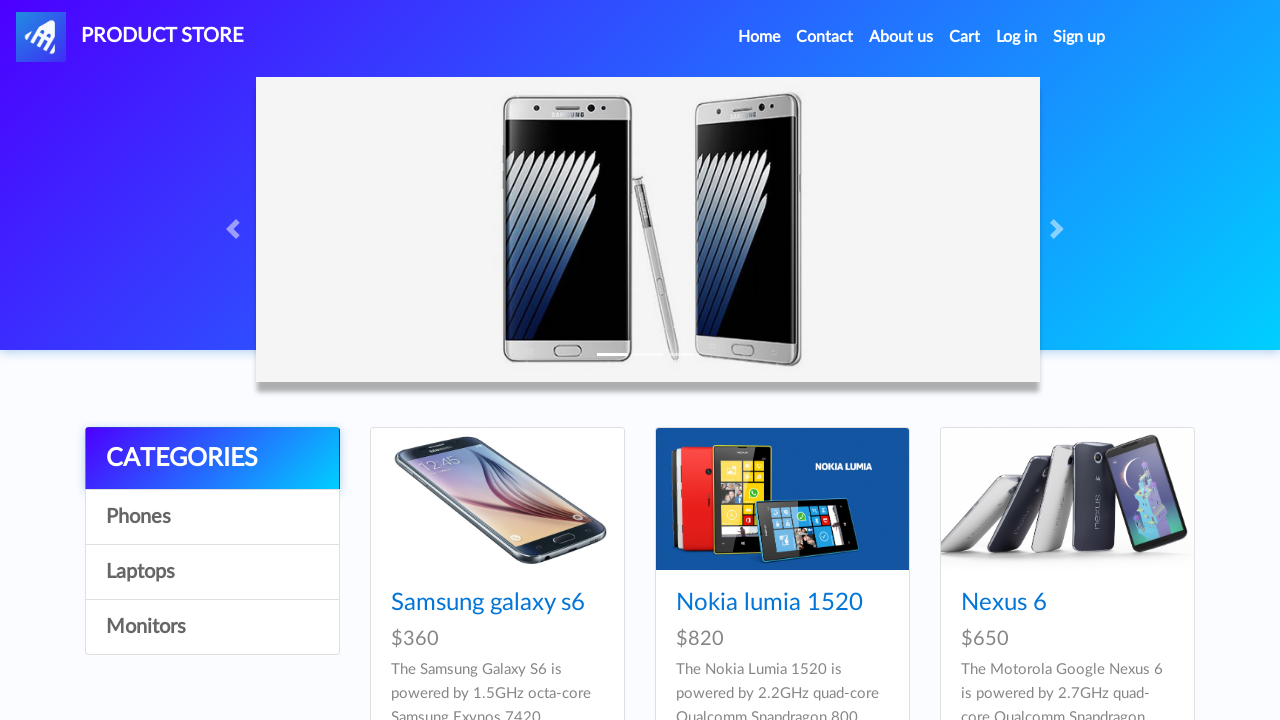

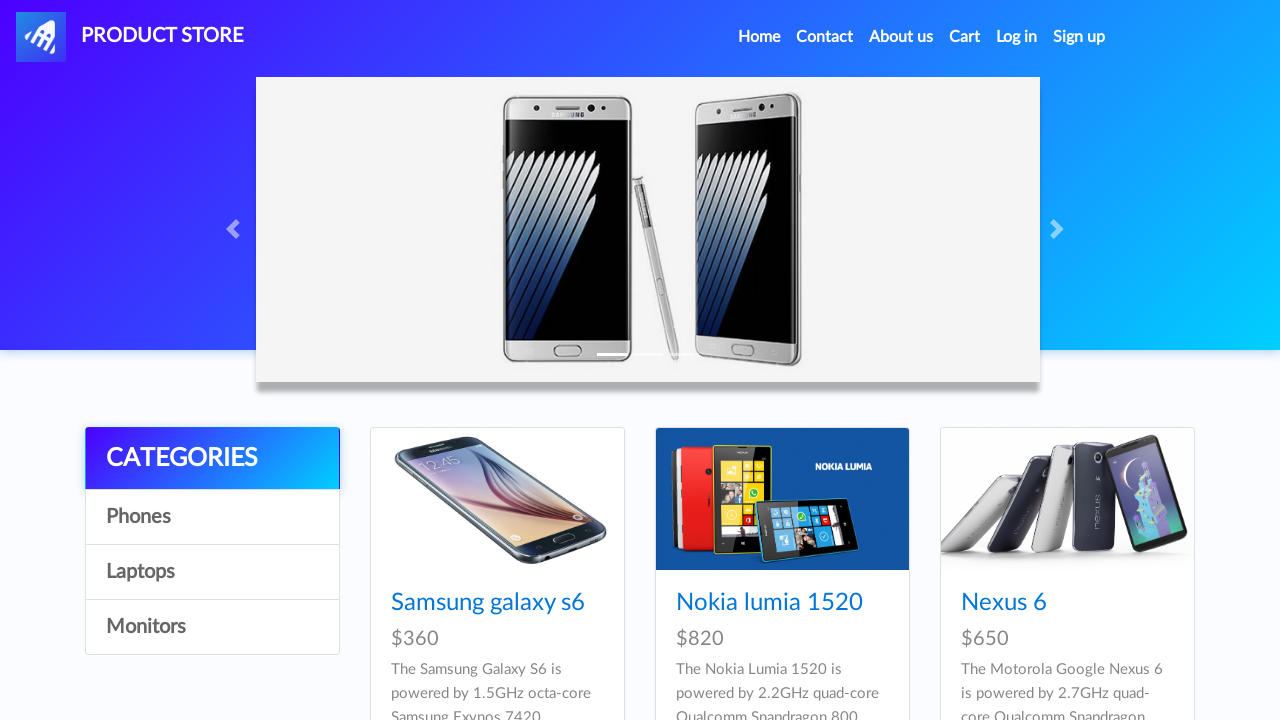